Tests alert handling functionality by triggering JavaScript alerts and confirm dialogs, accepting and dismissing them

Starting URL: https://rahulshettyacademy.com/AutomationPractice/

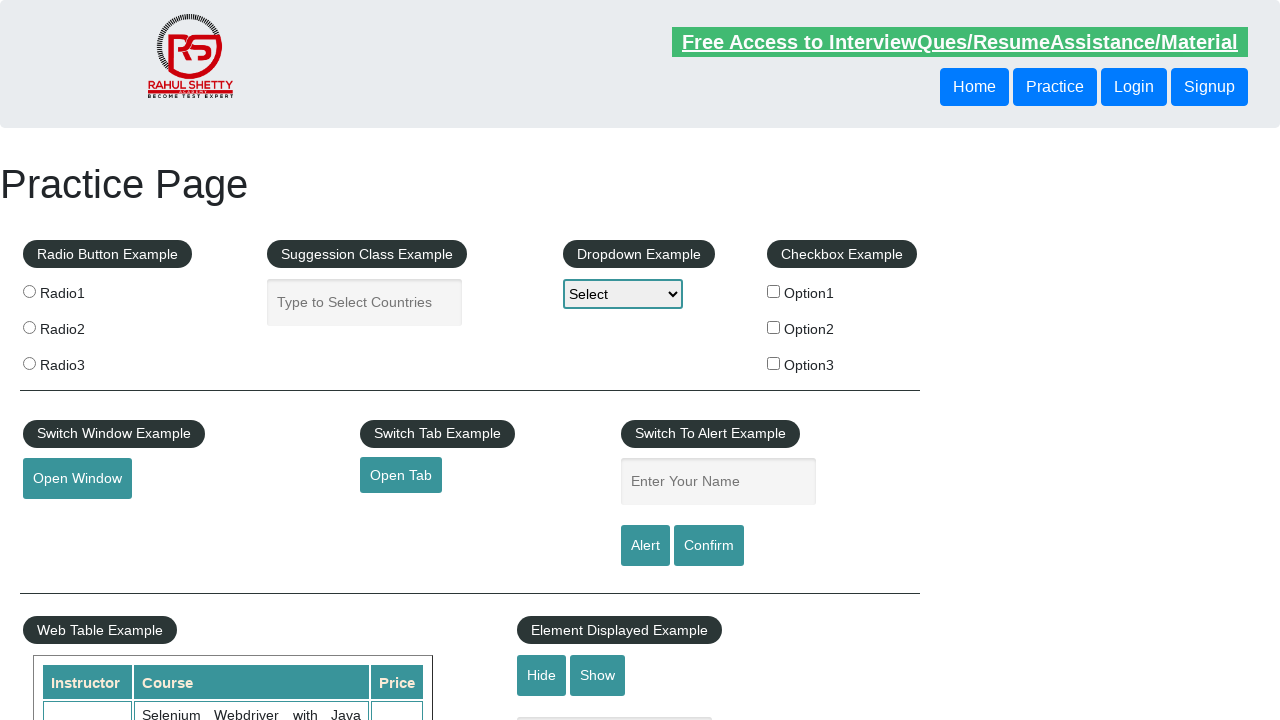

Filled name field with 'arnel' on #name
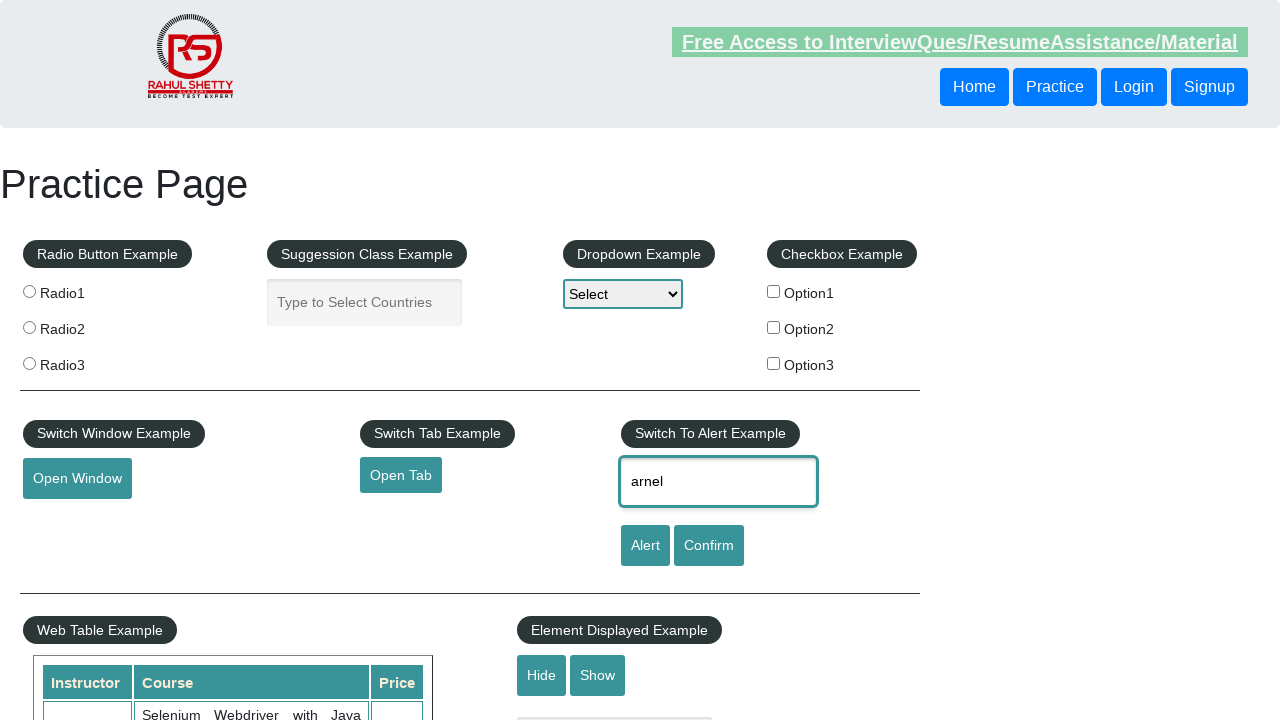

Clicked alert button to trigger JavaScript alert at (645, 546) on #alertbtn
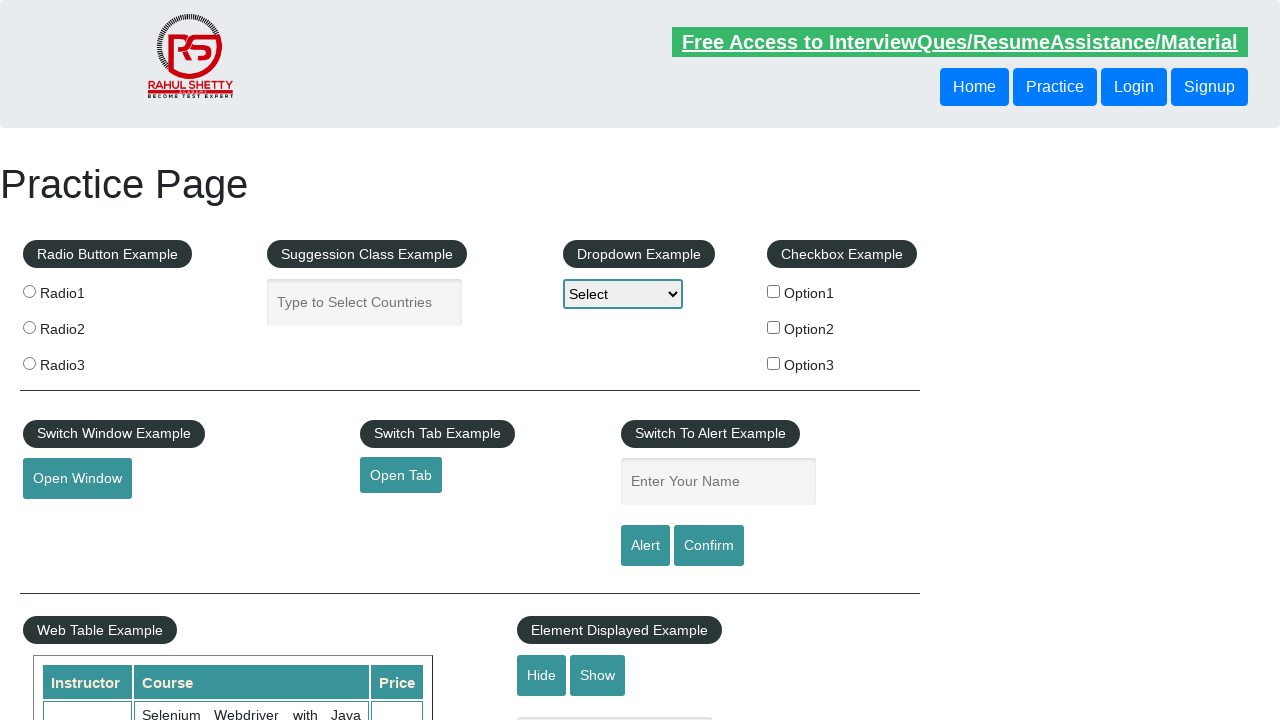

Set up dialog handler to accept alerts
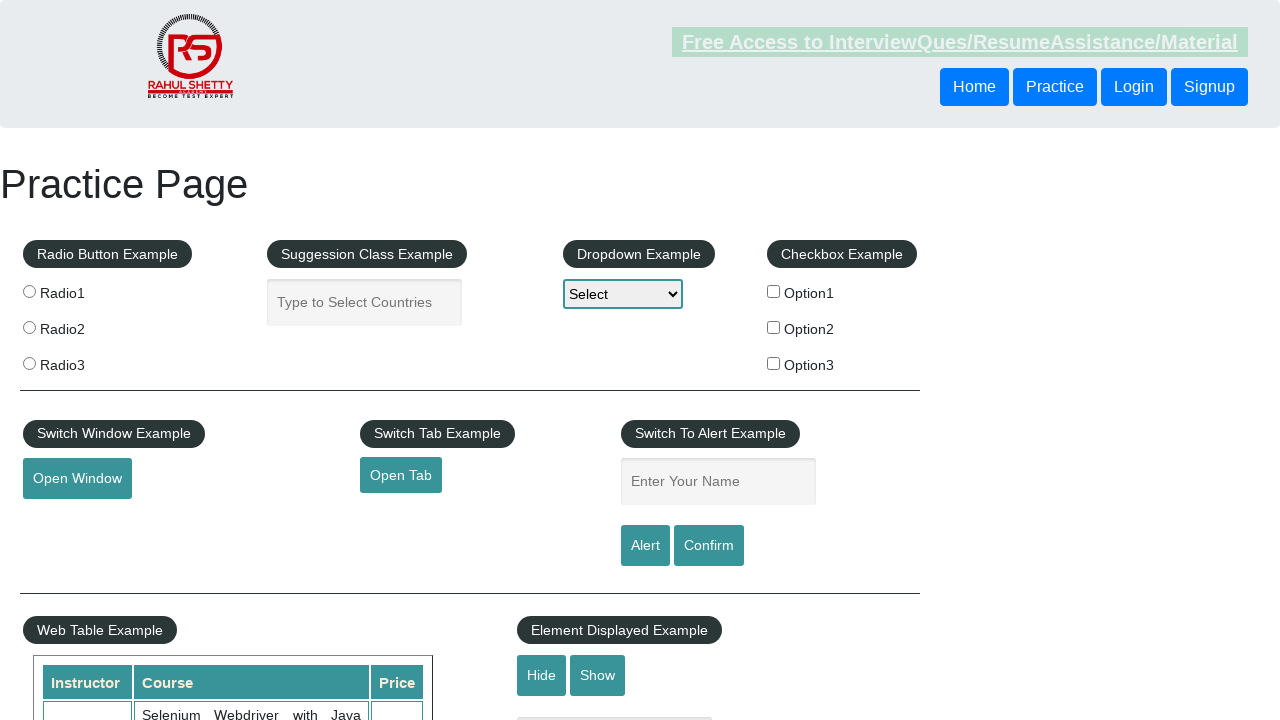

Clicked alert button and accepted the alert dialog at (645, 546) on #alertbtn
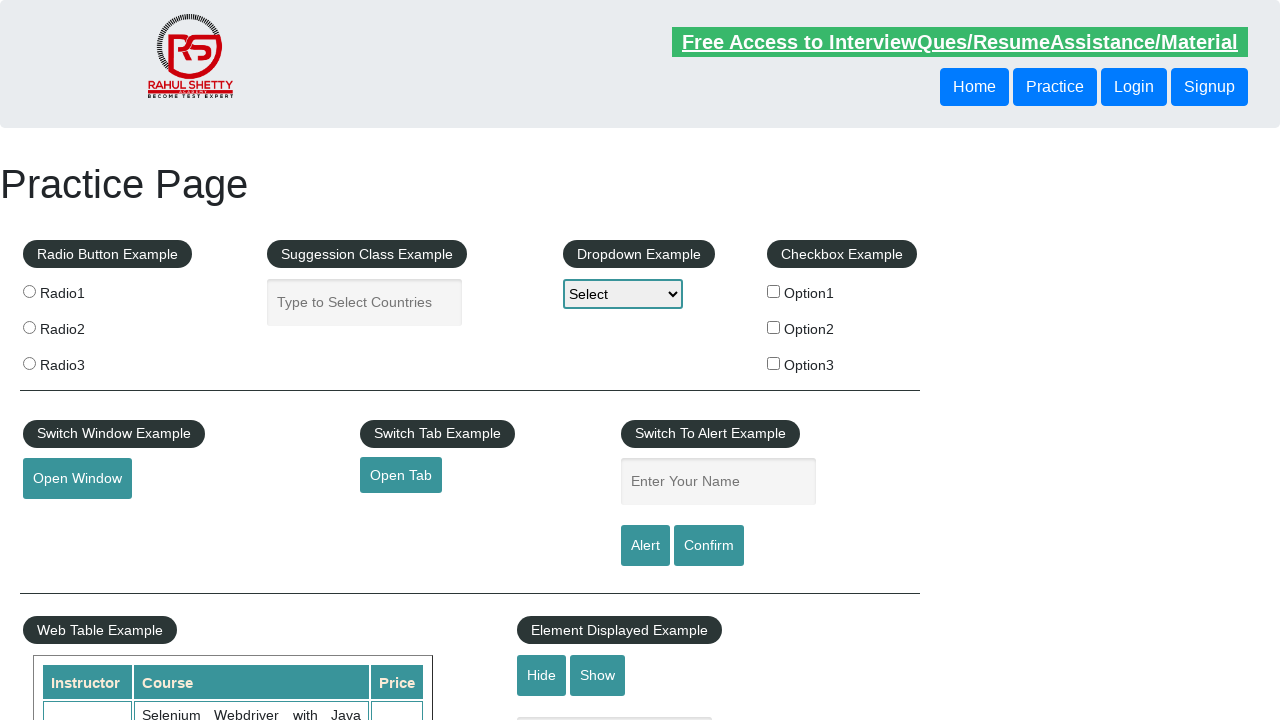

Filled name field with 'arnel' again on #name
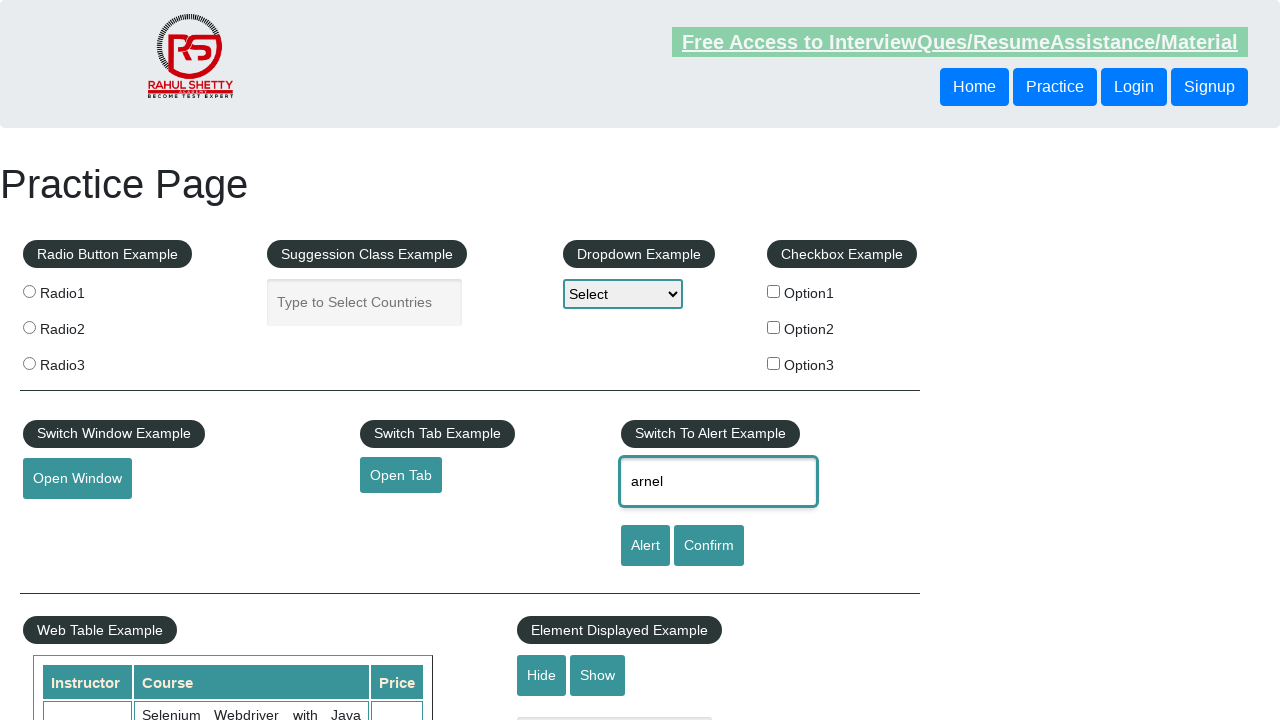

Set up dialog handler to dismiss confirm dialogs
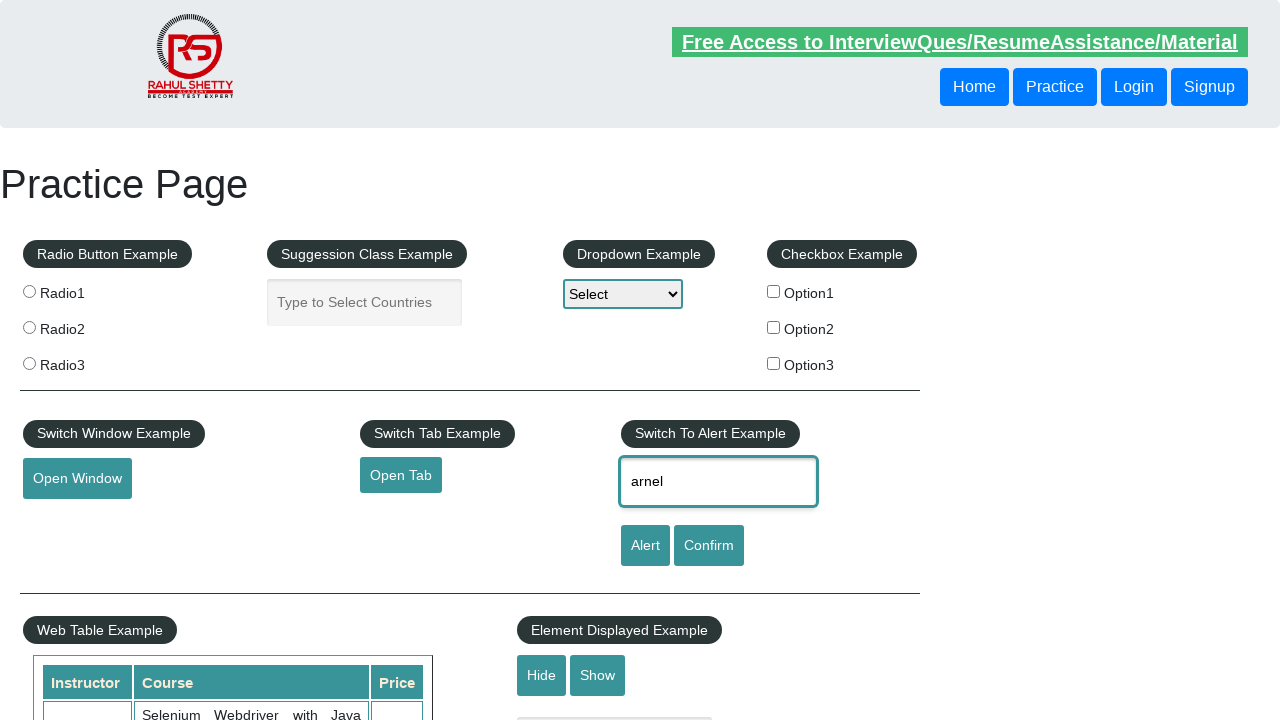

Clicked confirm button and dismissed the confirm dialog at (709, 546) on #confirmbtn
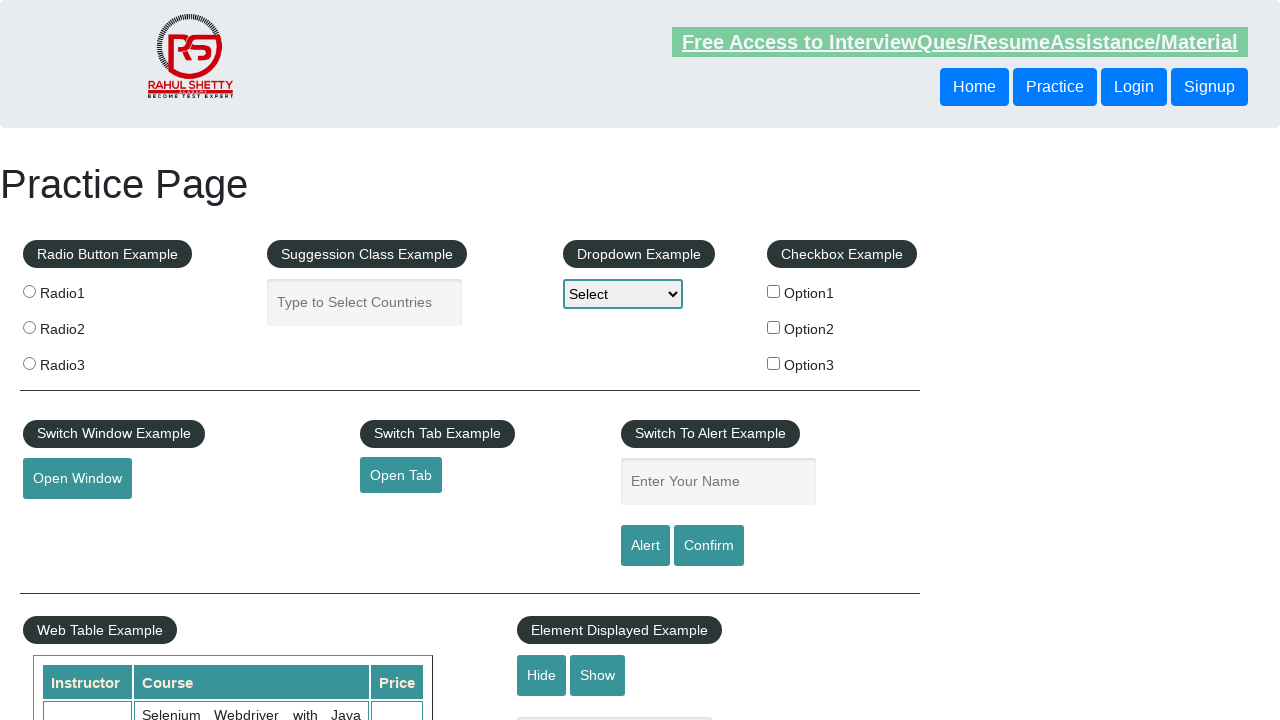

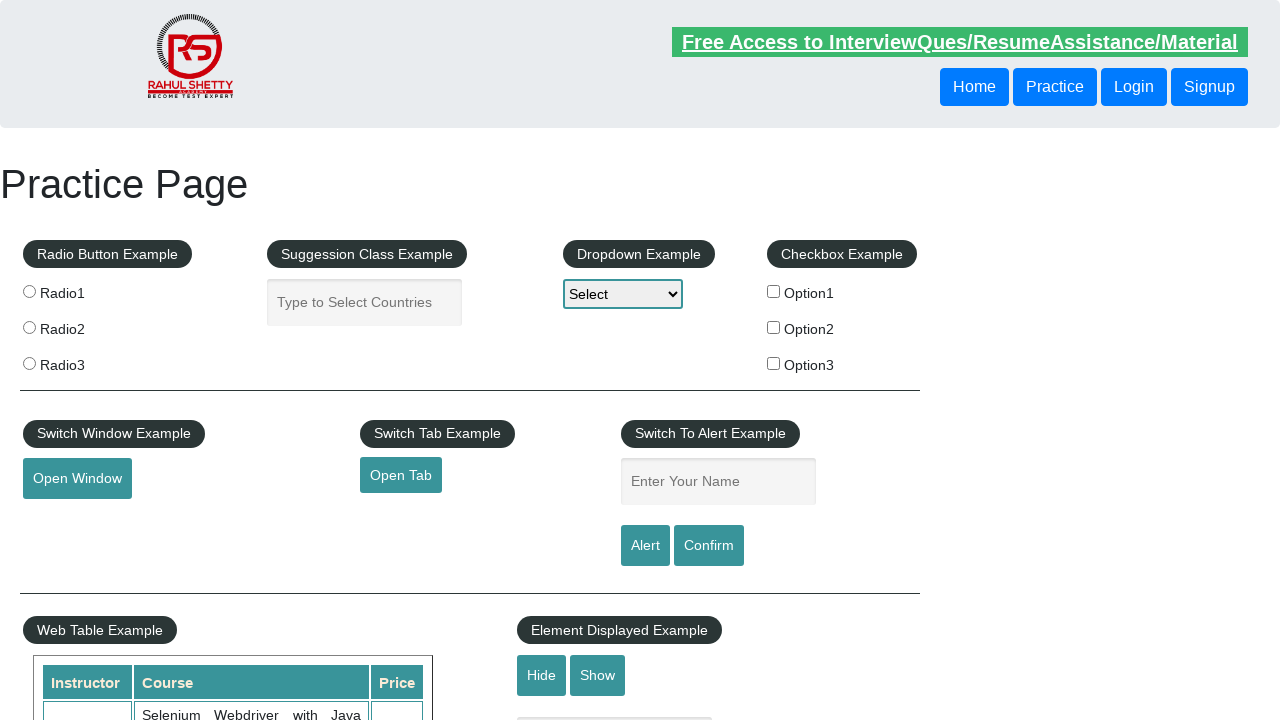